Tests the Sortable functionality on DemoQA by navigating to the Interactions section, clicking on Sortable, selecting the List tab, and verifying the Grid tab is present.

Starting URL: https://demoqa.com/

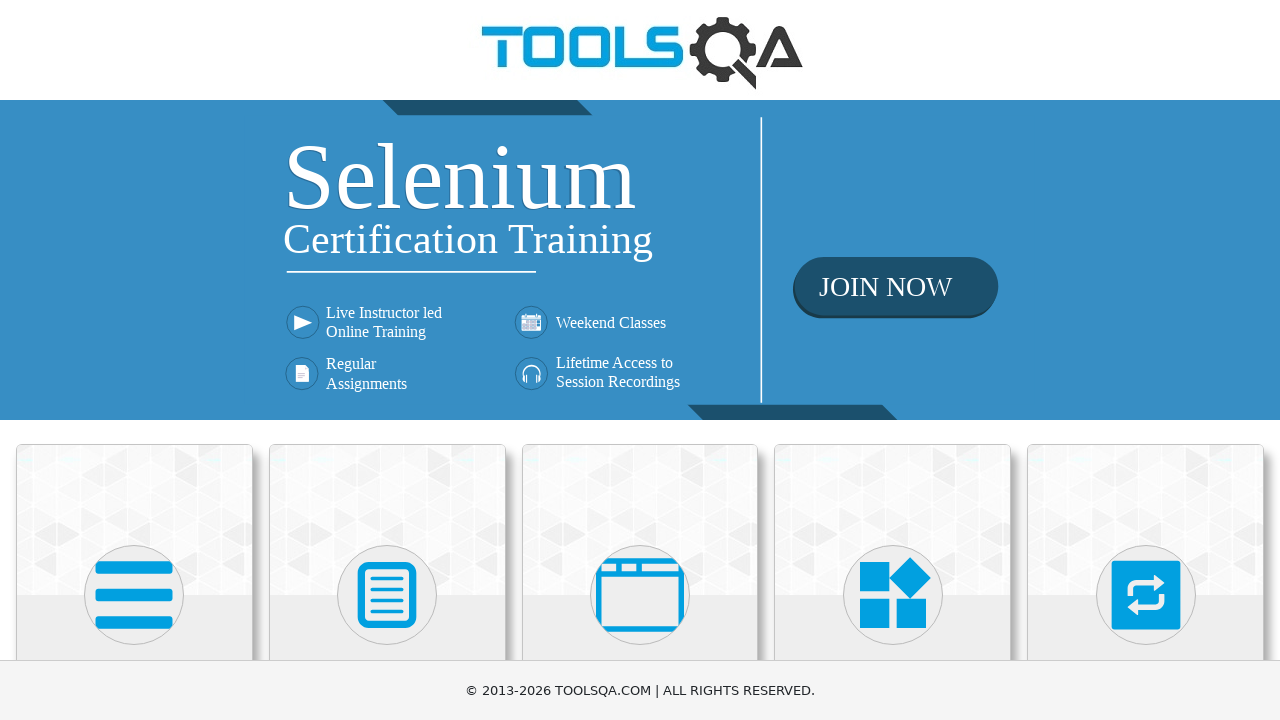

Verified we're on the DemoQA home page
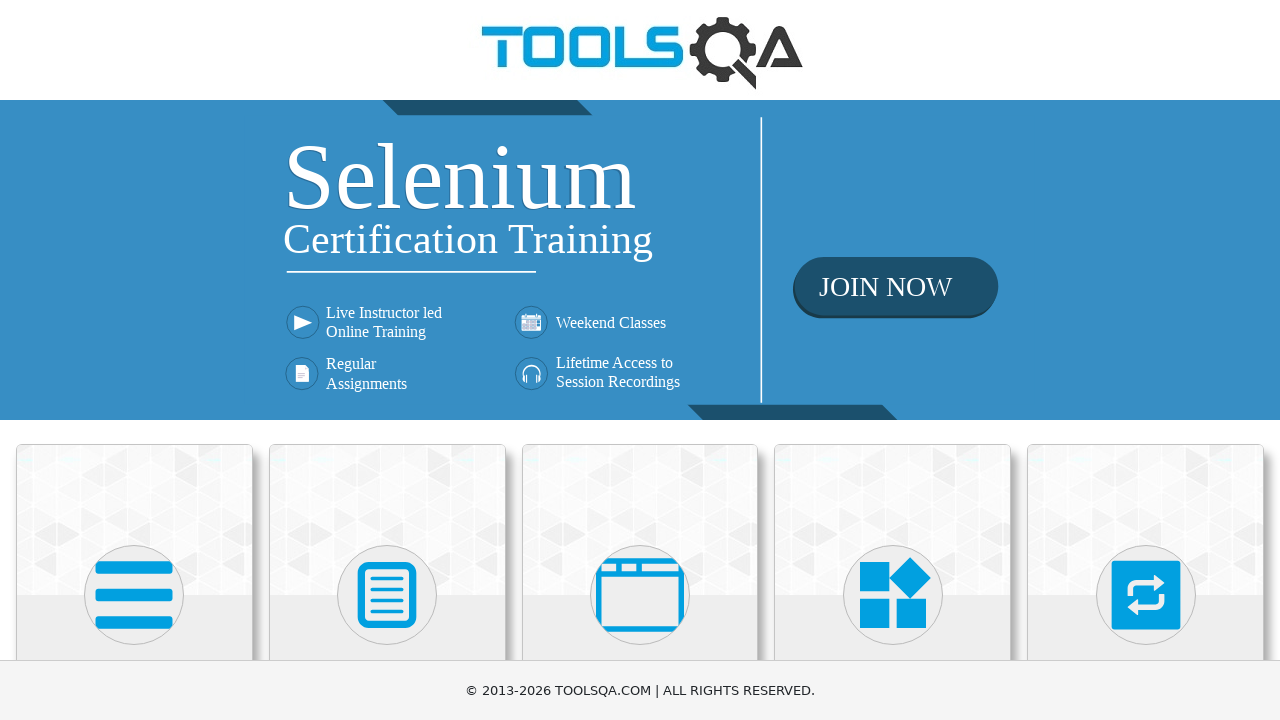

Clicked on Interactions section at (1146, 360) on text=Interactions
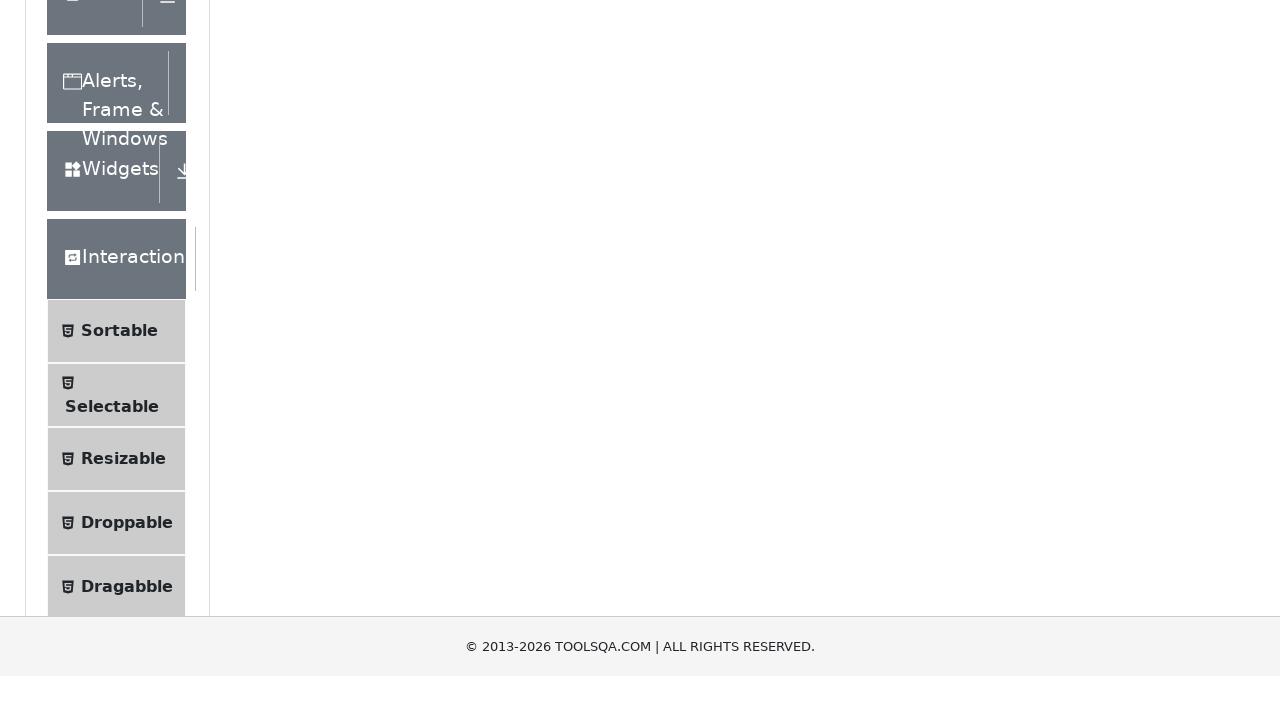

Sortable menu item became visible
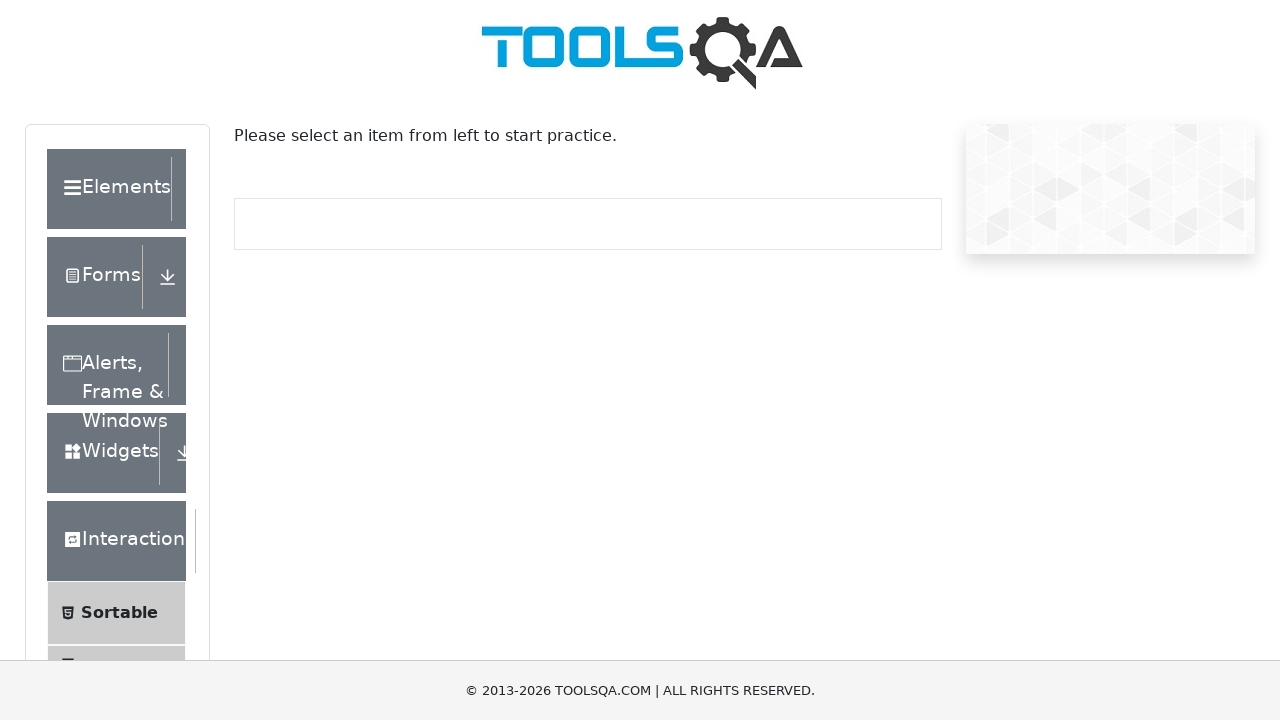

Clicked on Sortable menu item at (119, 613) on text=Sortable
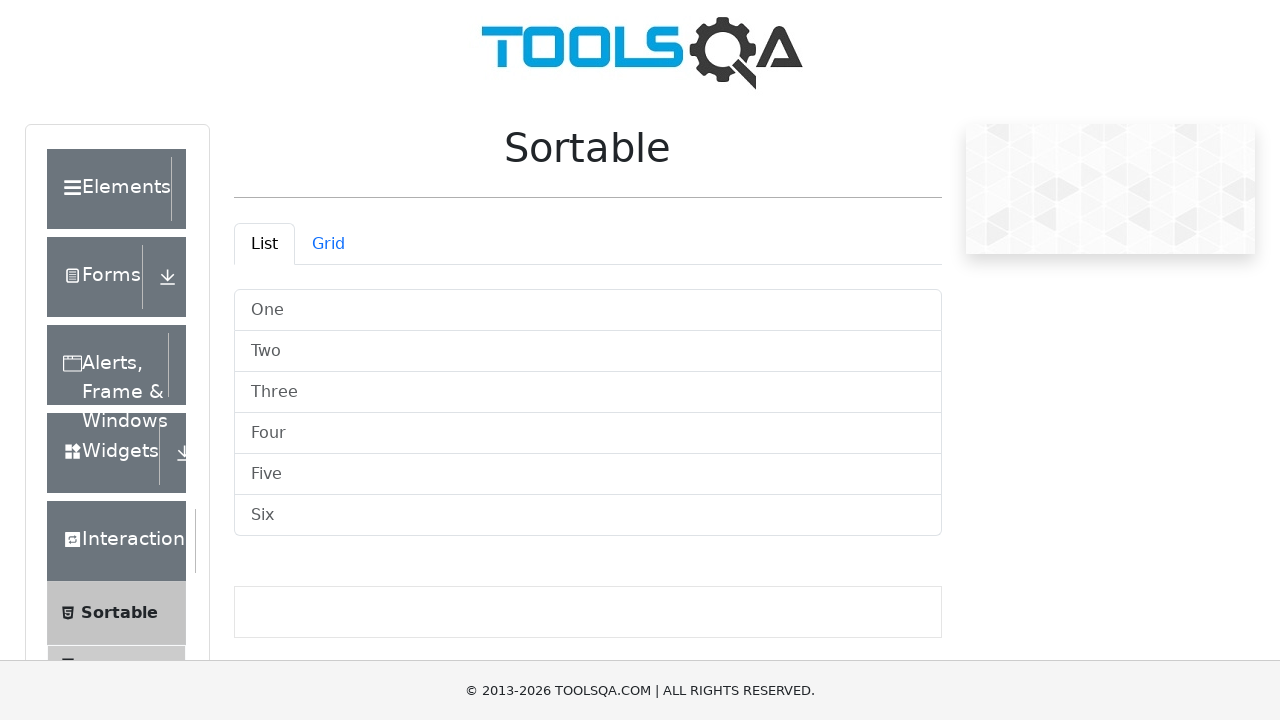

Clicked on List tab at (264, 244) on text=List
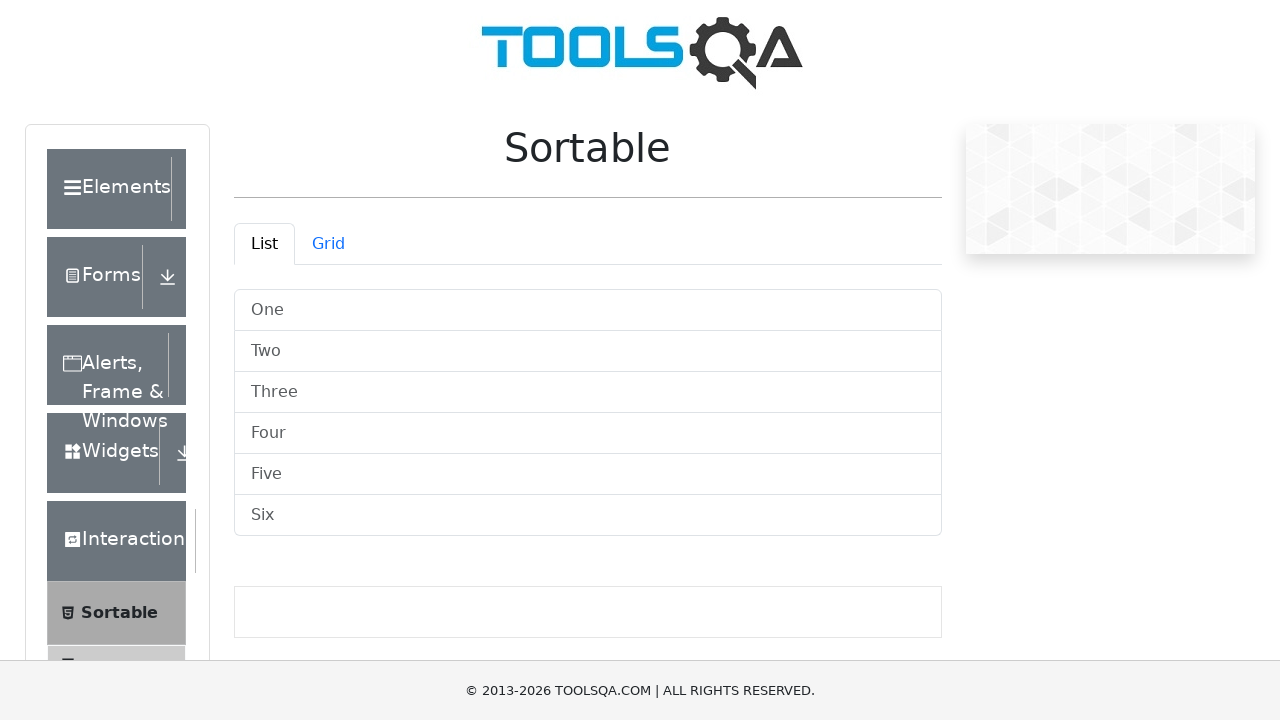

Verified Grid tab is visible on Sortable page
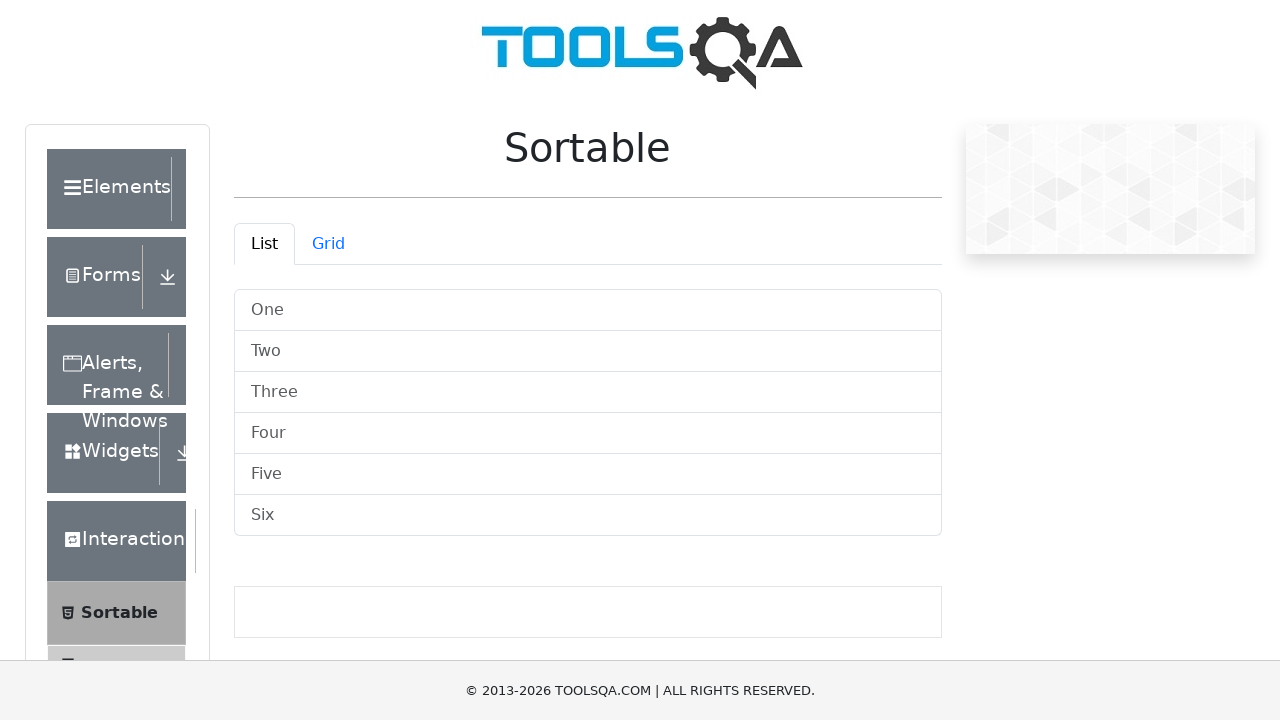

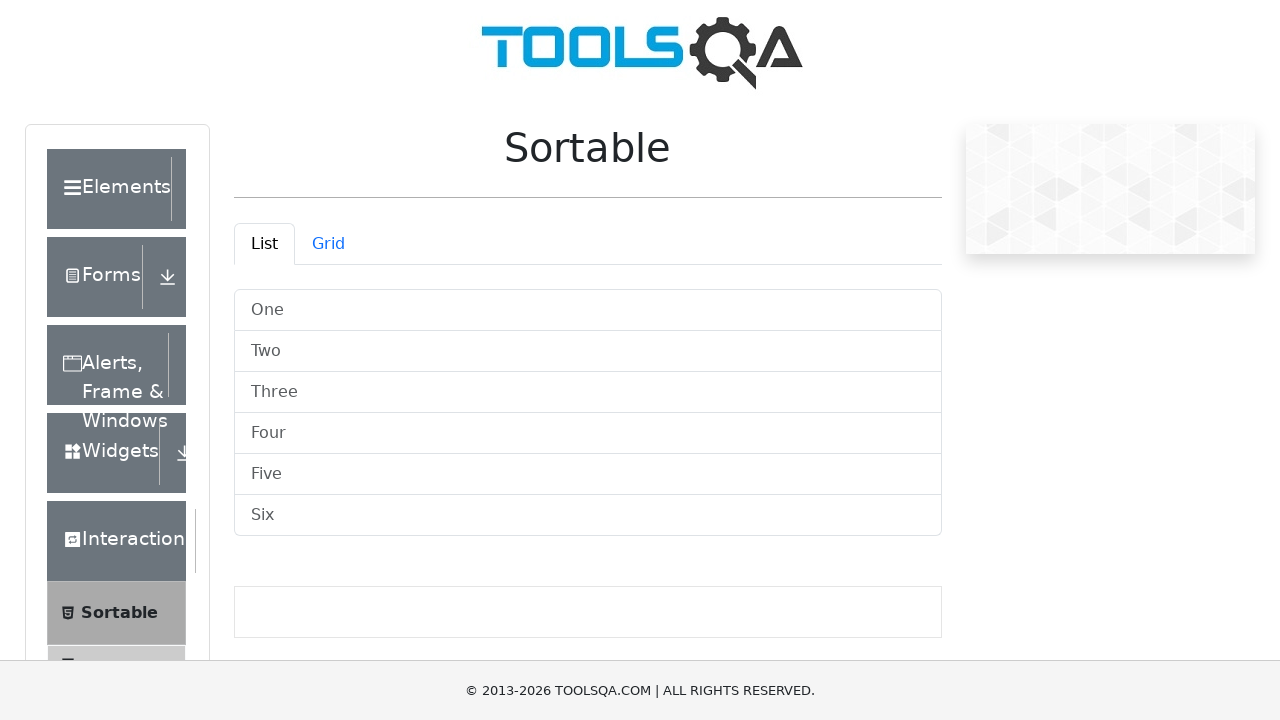